Navigates to the Heroku app demo page and clicks on the A/B Testing link to view the A/B test content

Starting URL: https://the-internet.herokuapp.com/

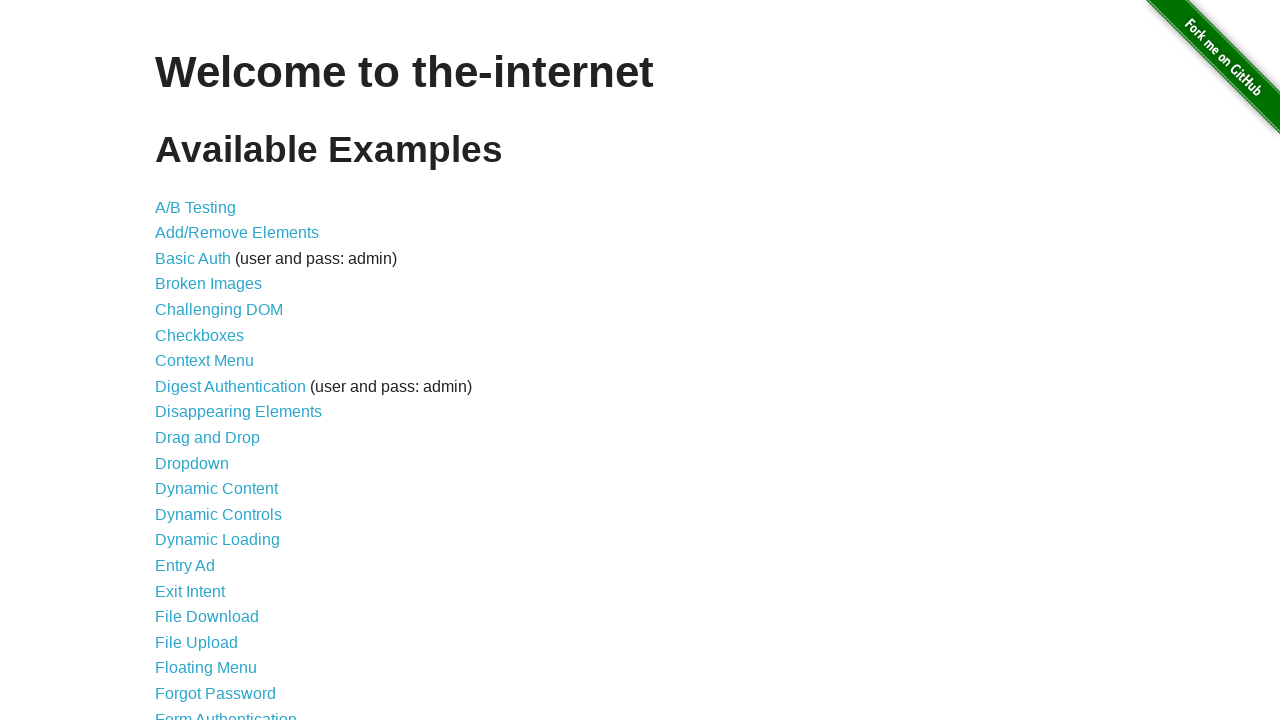

Navigated to Heroku app demo page
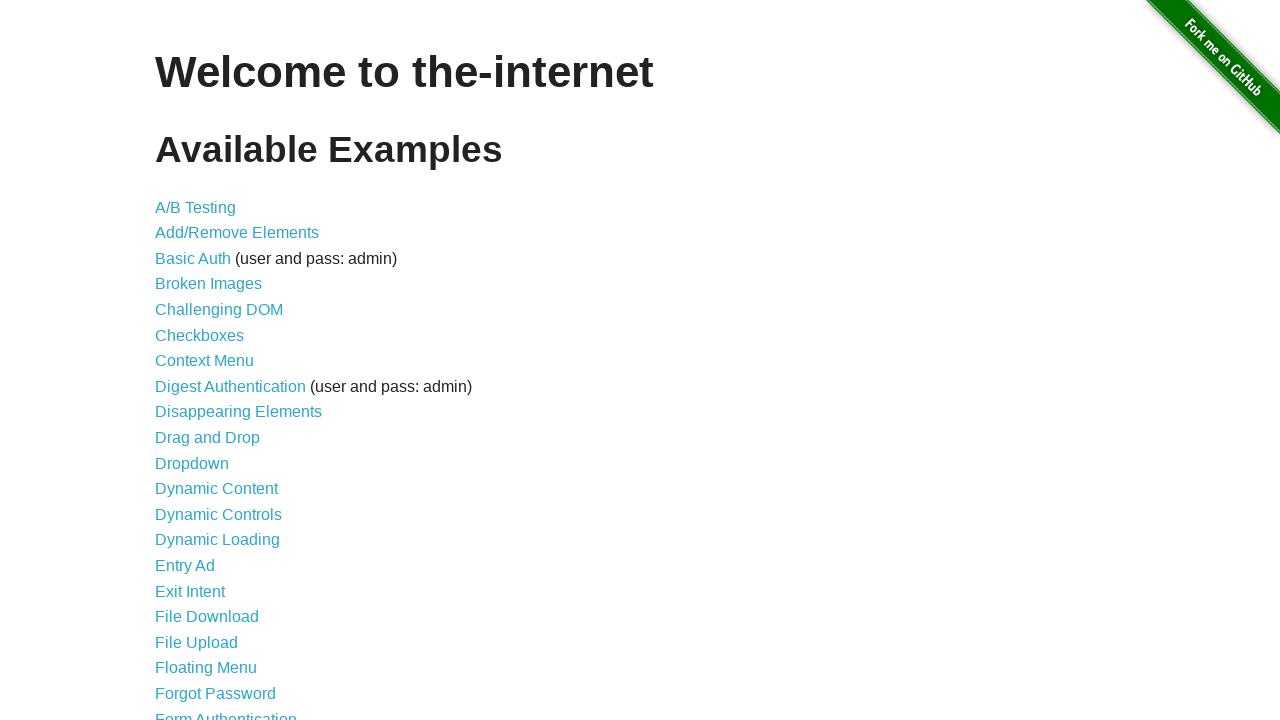

Clicked on the A/B Testing link at (196, 207) on a[href='/abtest']
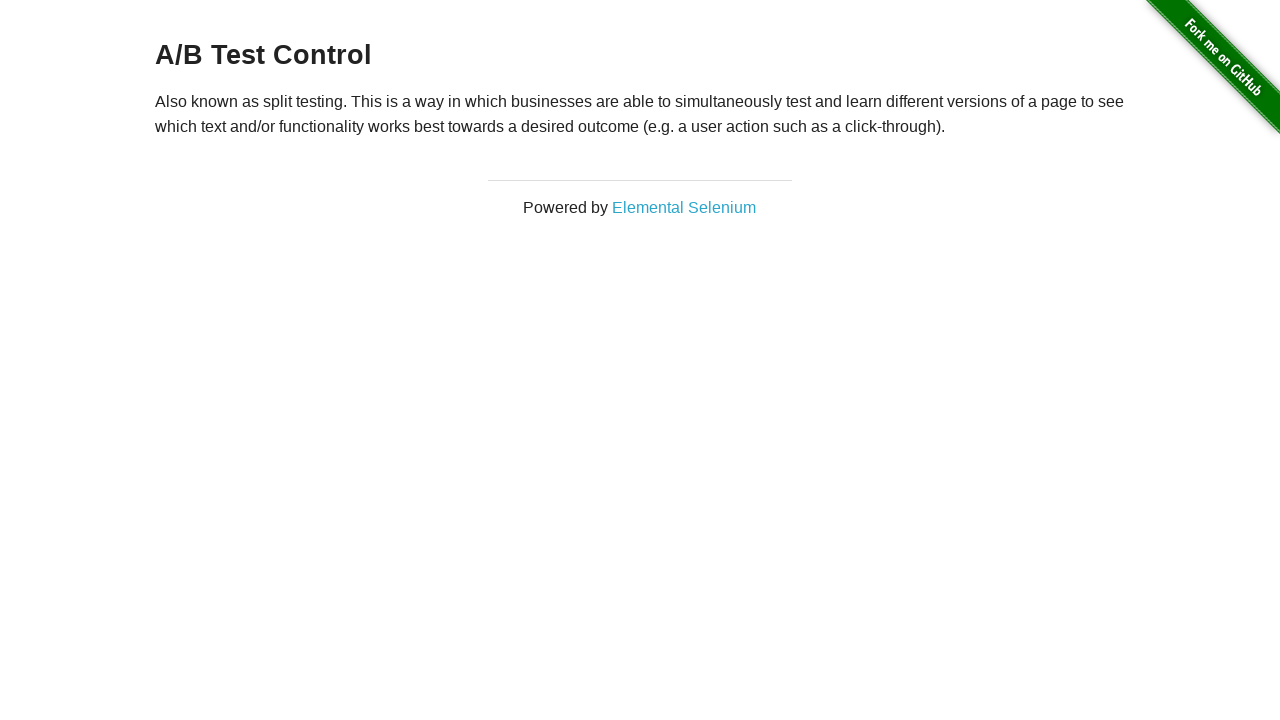

A/B test content loaded successfully
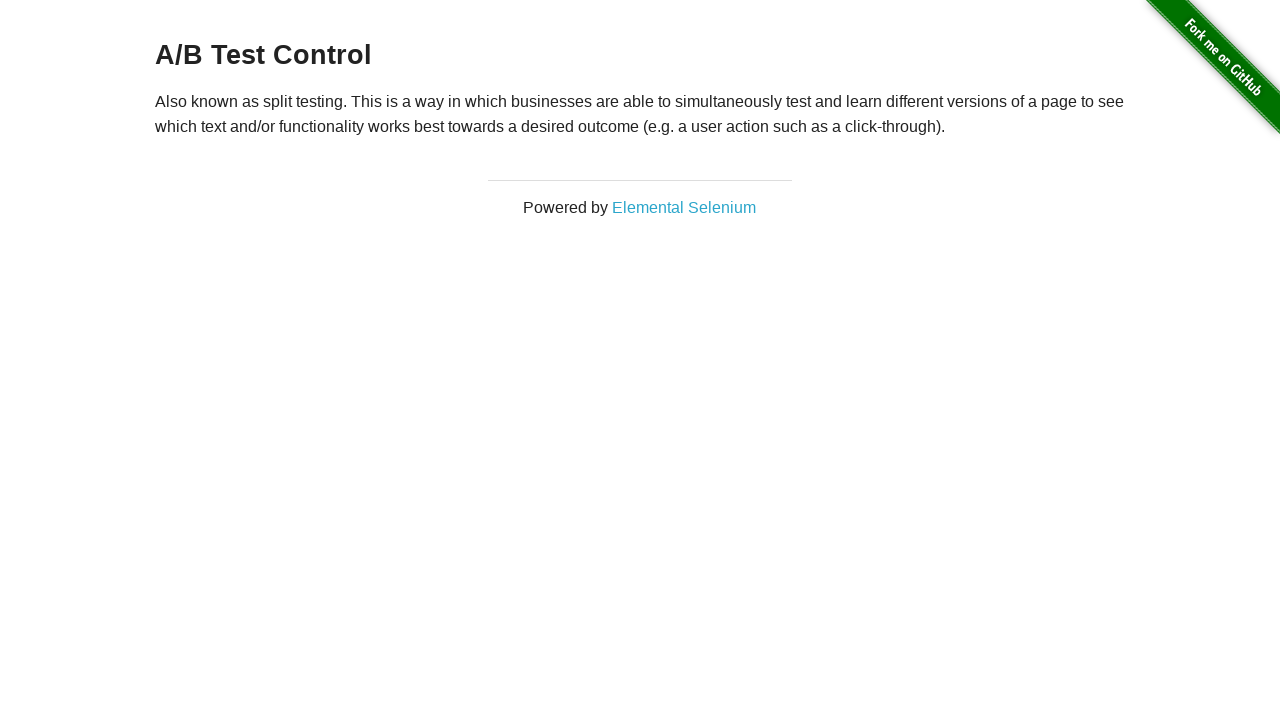

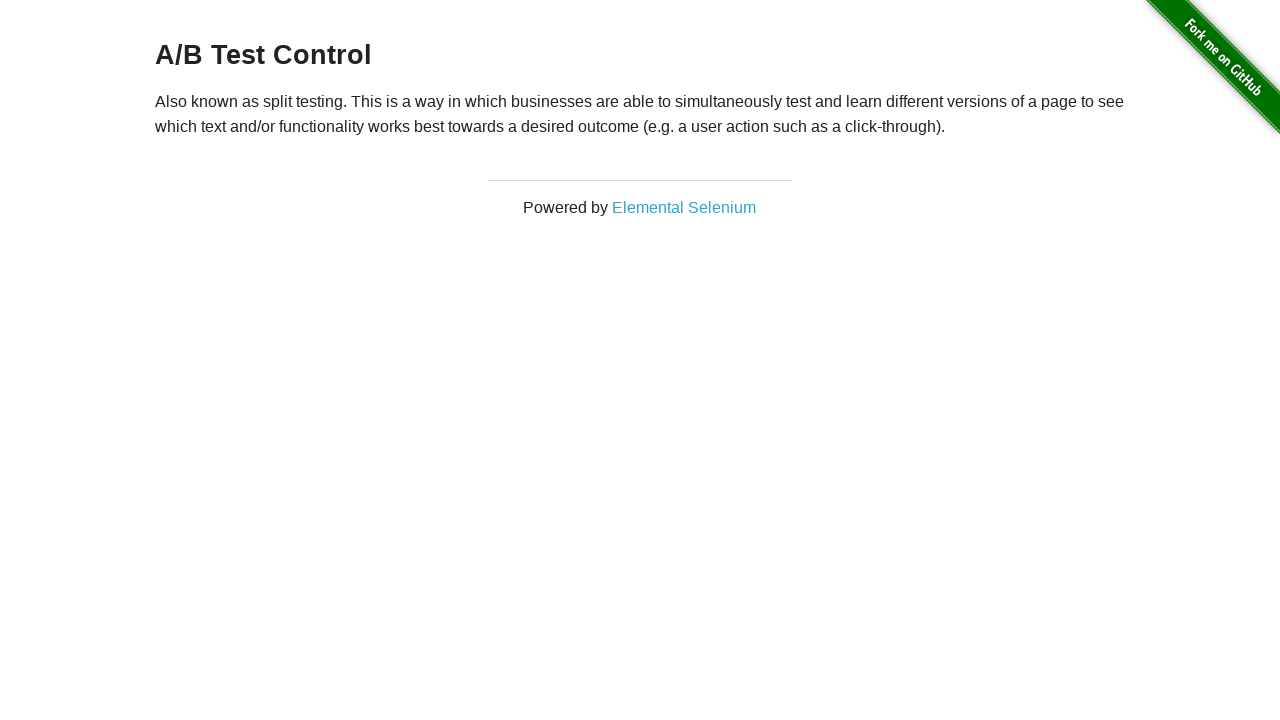